Tests communication cut-off fixes on the registration page including input error messages, toast notifications, and mobile responsiveness of UI elements.

Starting URL: https://app.floworx-iq.com/register

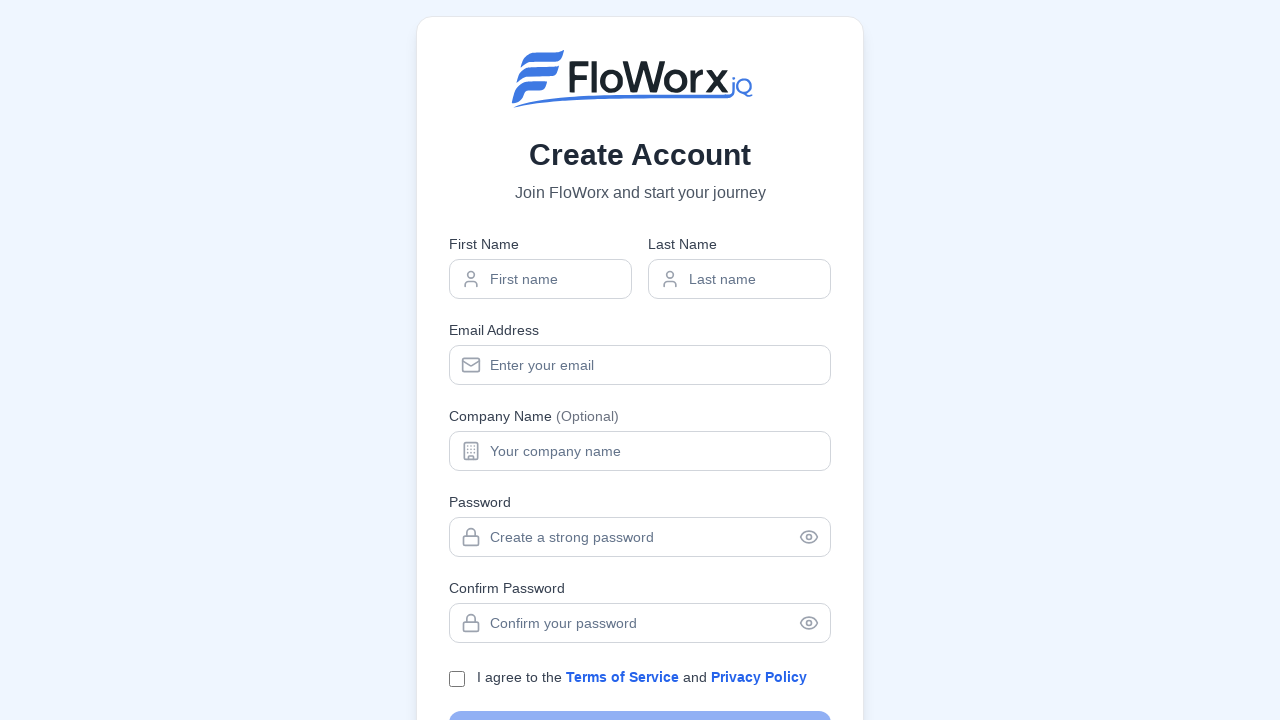

Waited for page to reach networkidle state
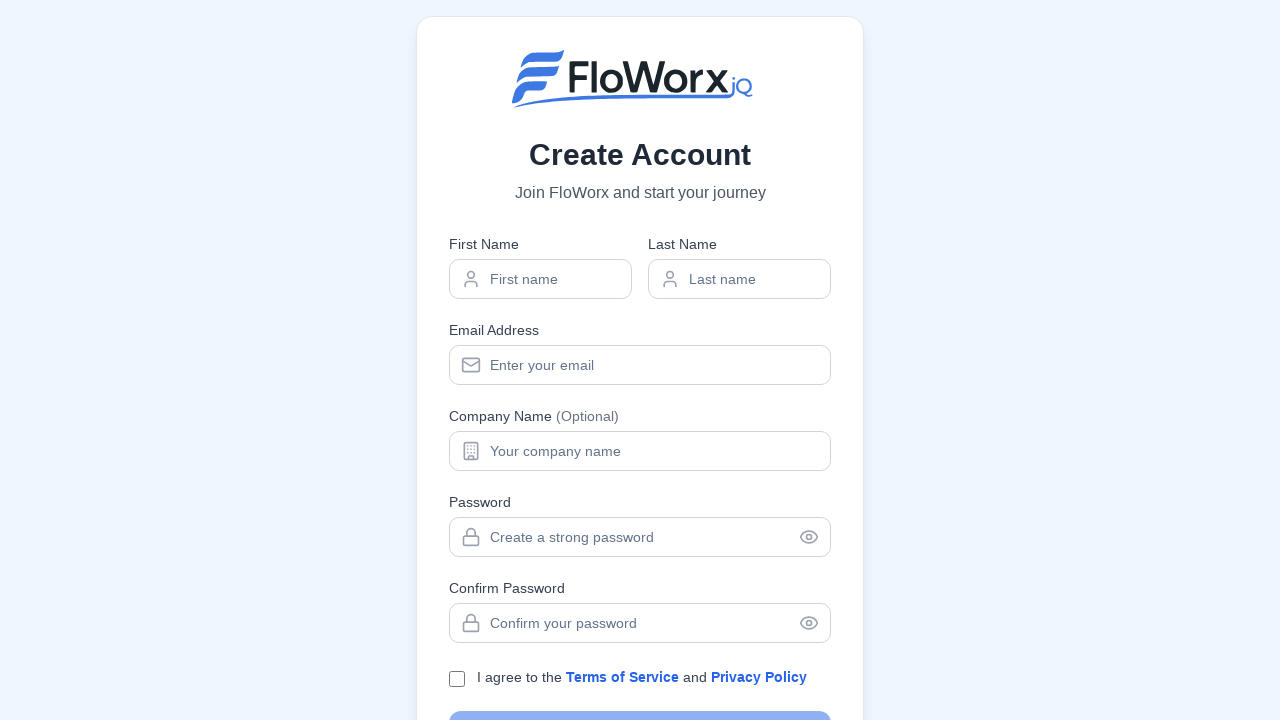

Waited 3 seconds for page stabilization
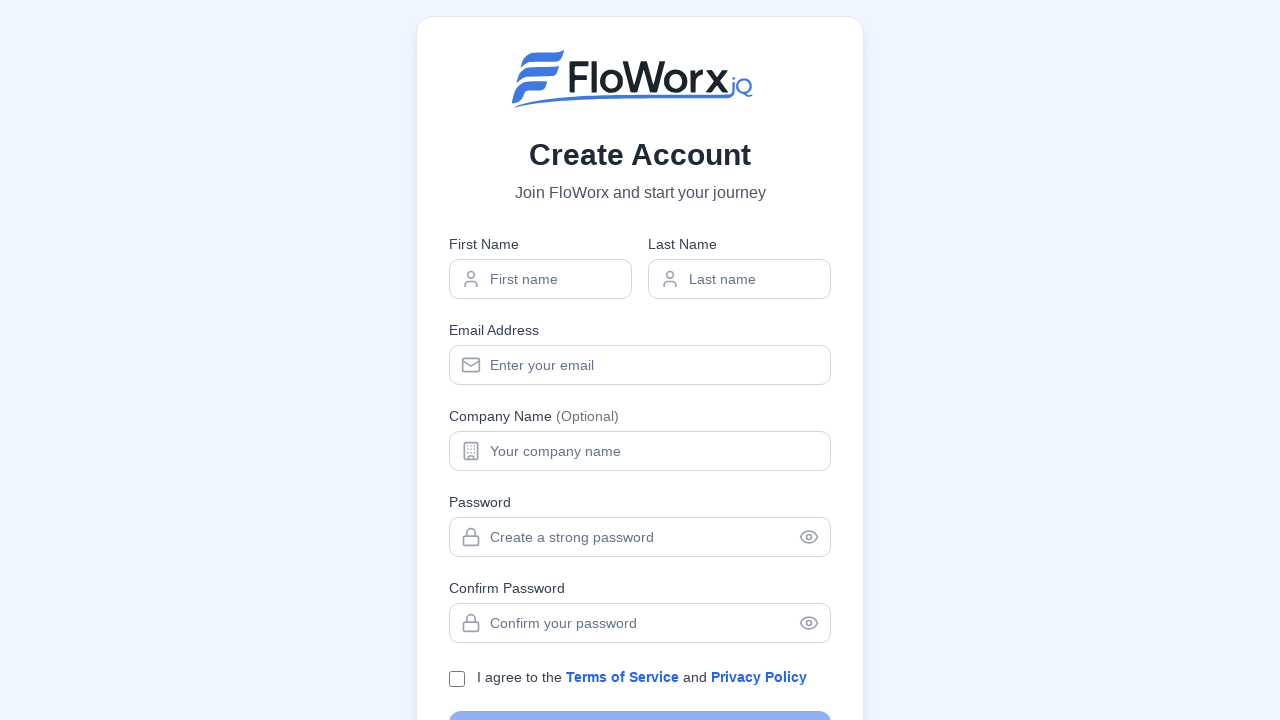

Filled email input with invalid email format on input[name="email"]
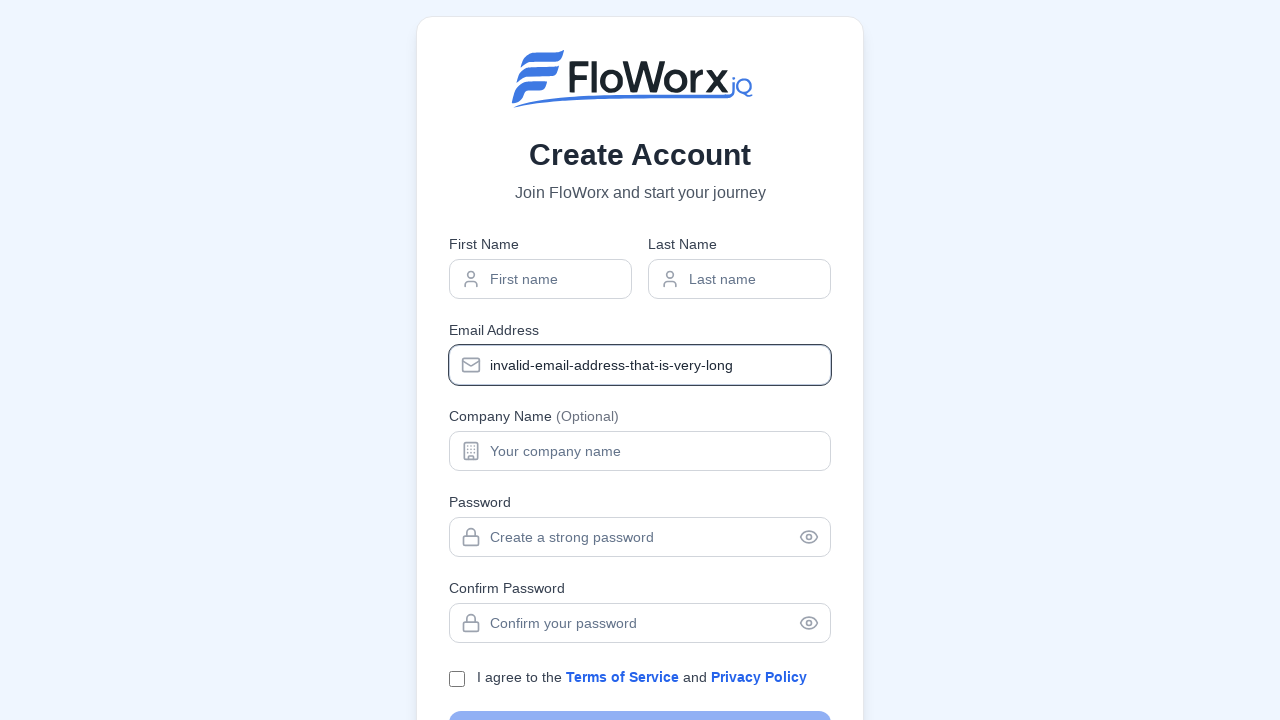

Blurred email input to trigger validation
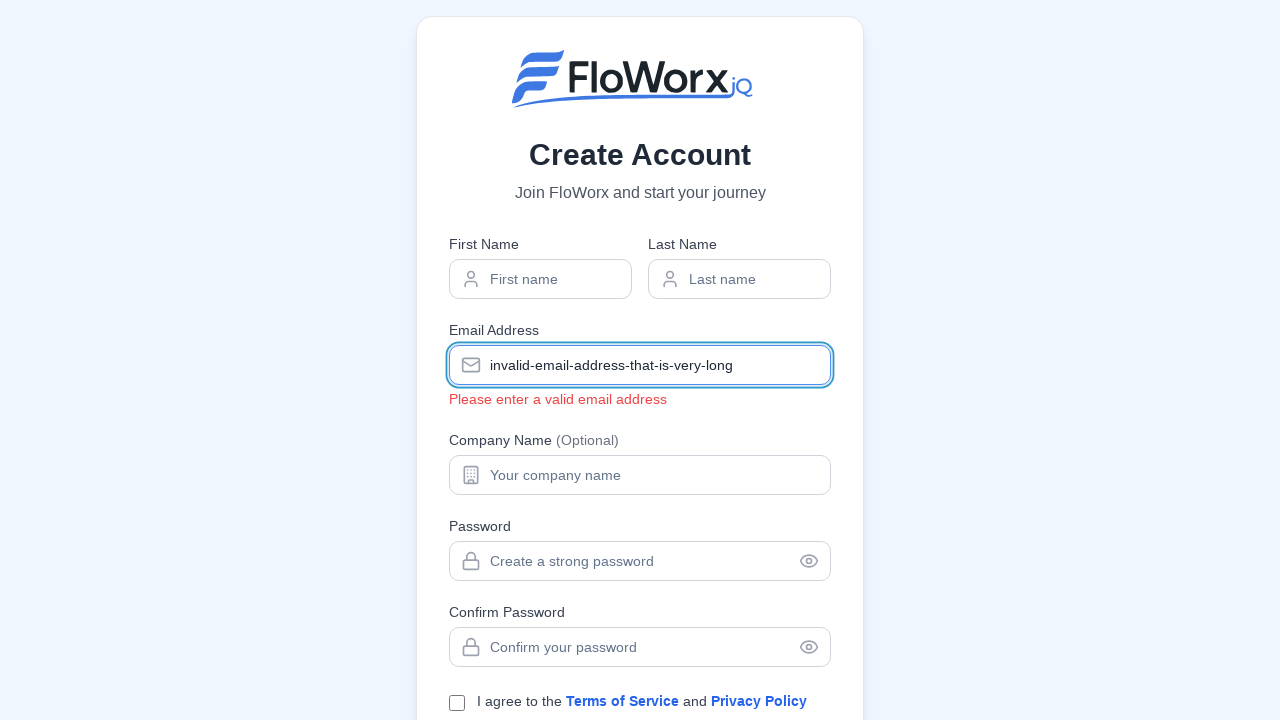

Waited 1.5 seconds for error message to appear
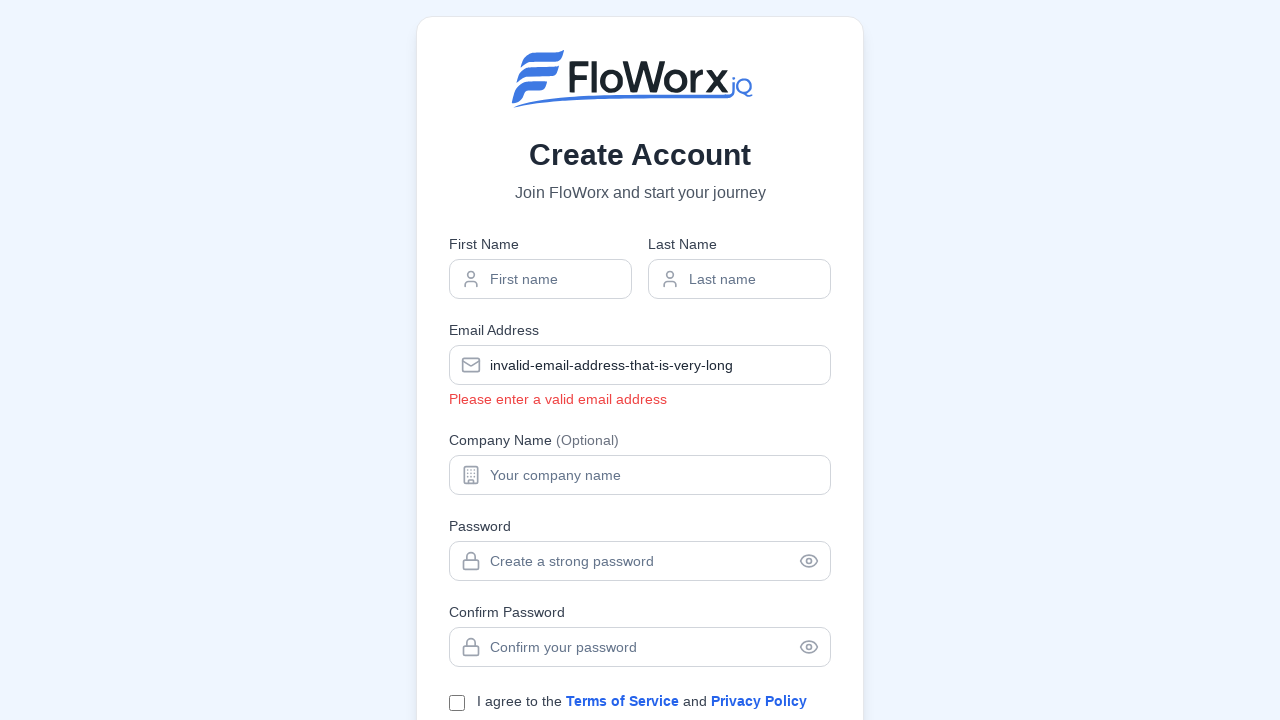

Checked for error message element with text-danger class
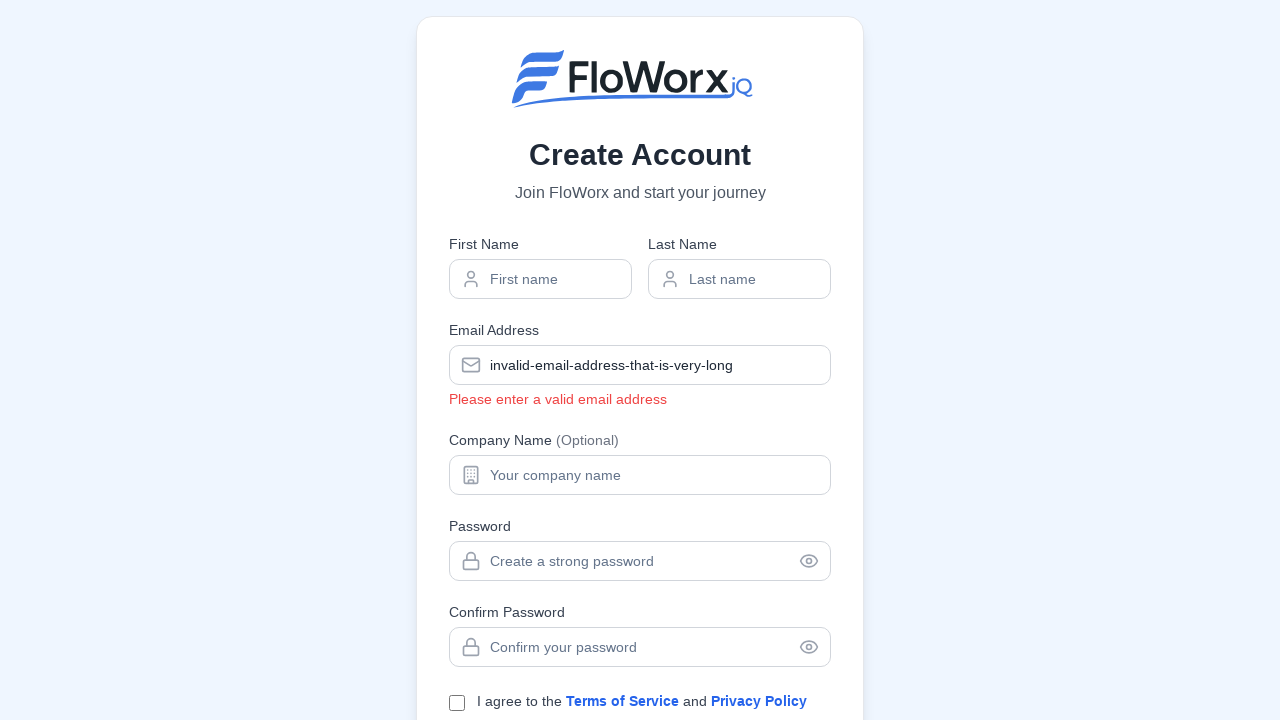

Filled firstName input with long name value on input[name="firstName"]
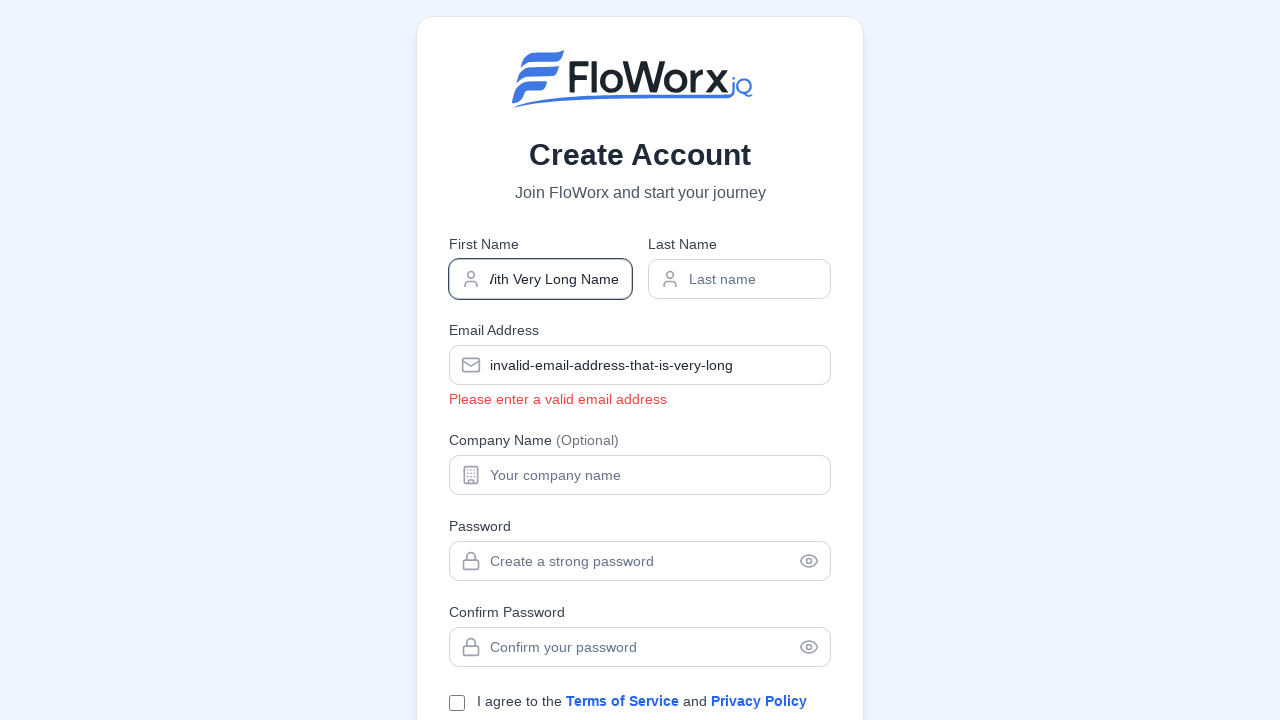

Filled lastName input with long name value on input[name="lastName"]
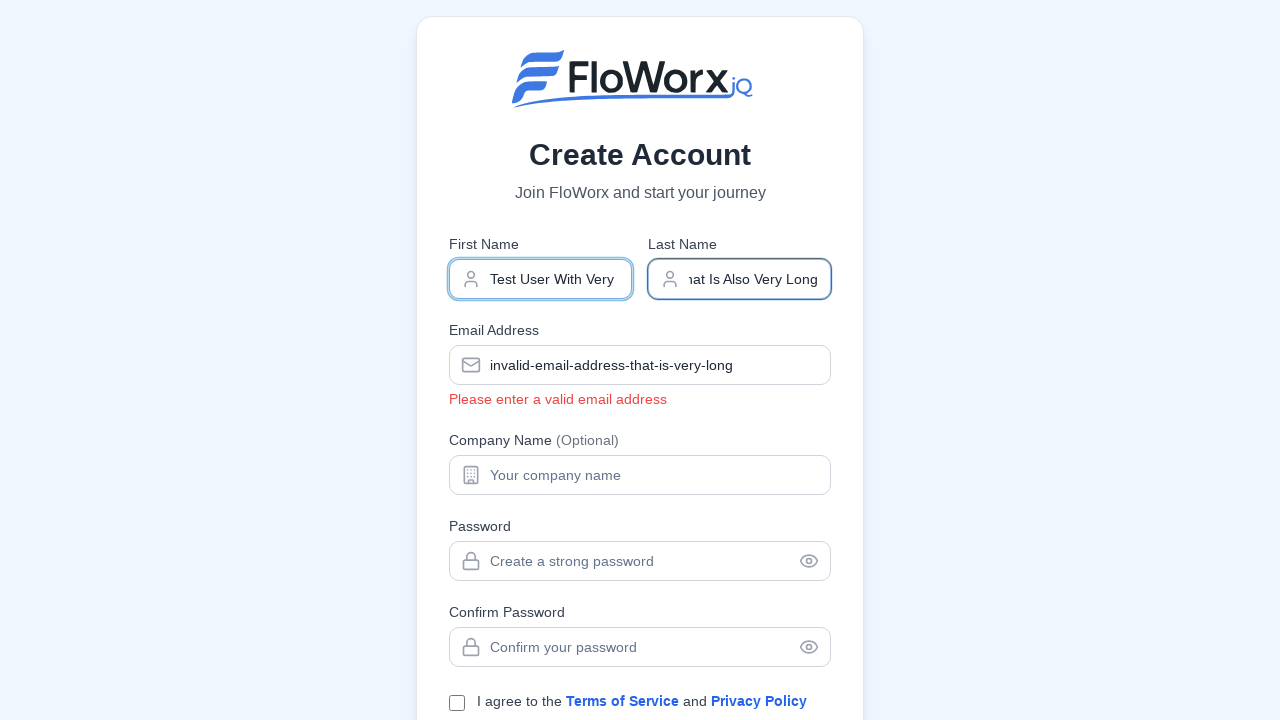

Waited 2 seconds for form to process long names
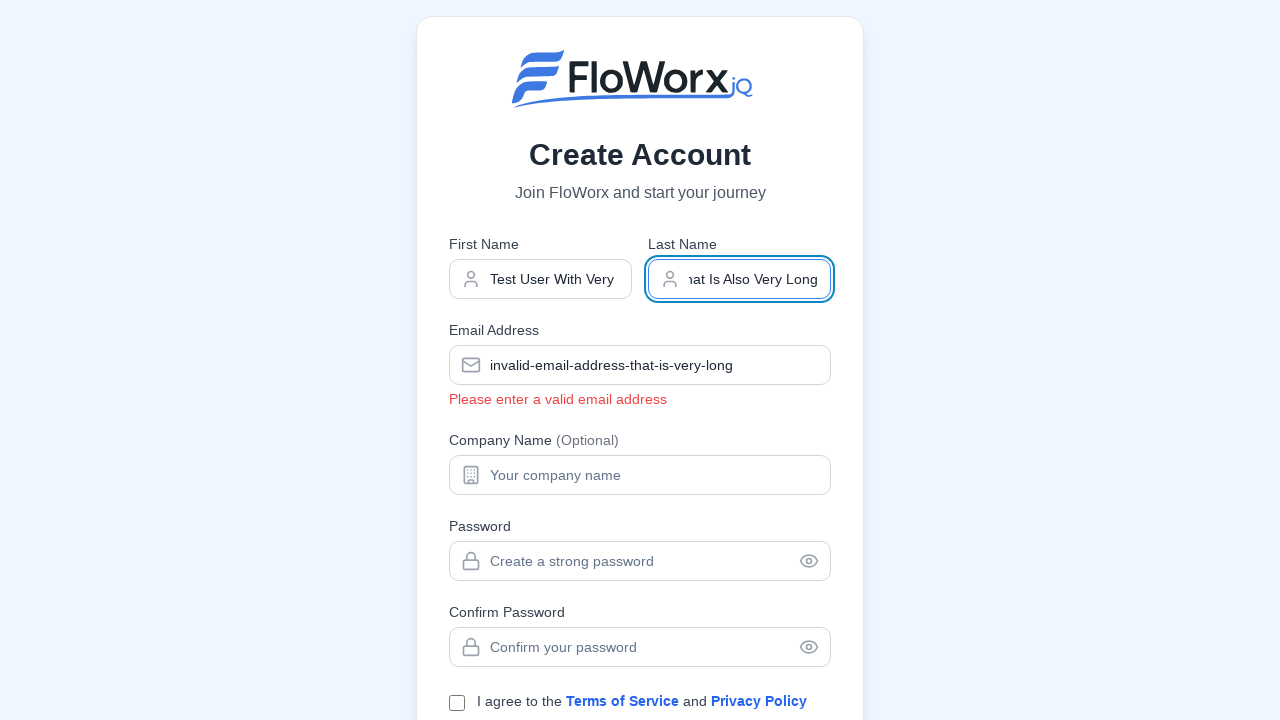

Navigated to login page
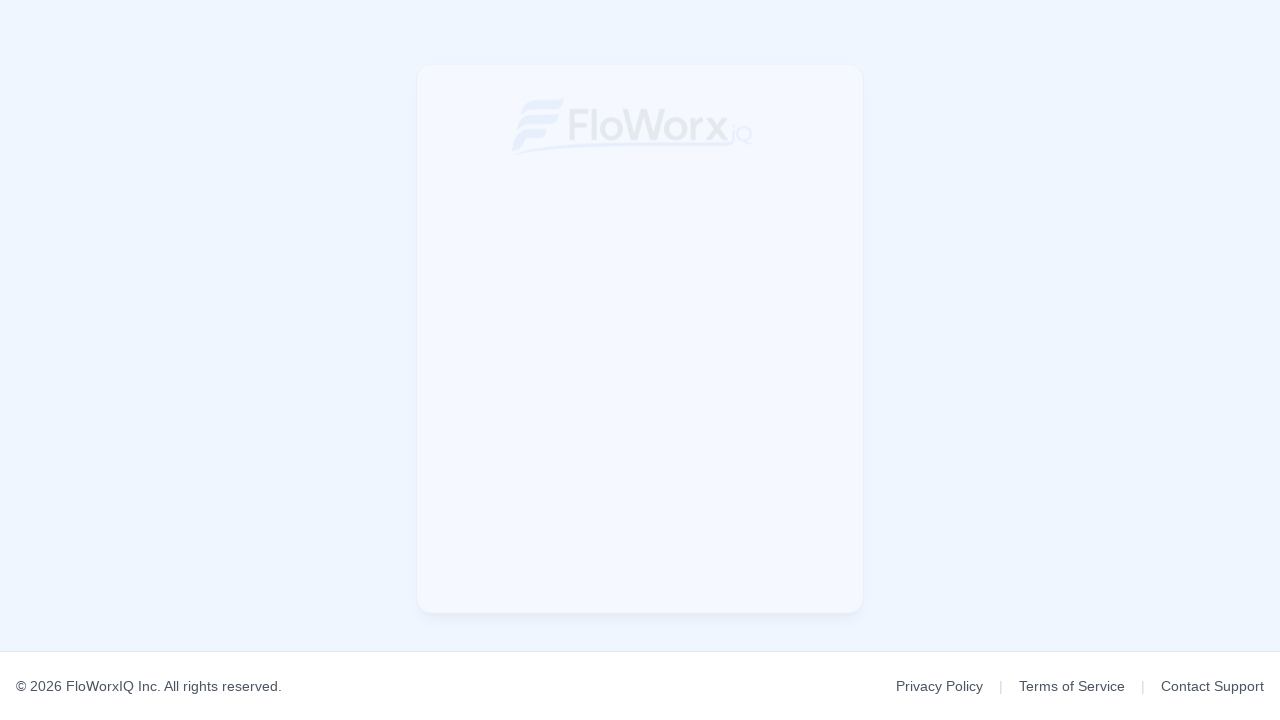

Waited 1 second on login page
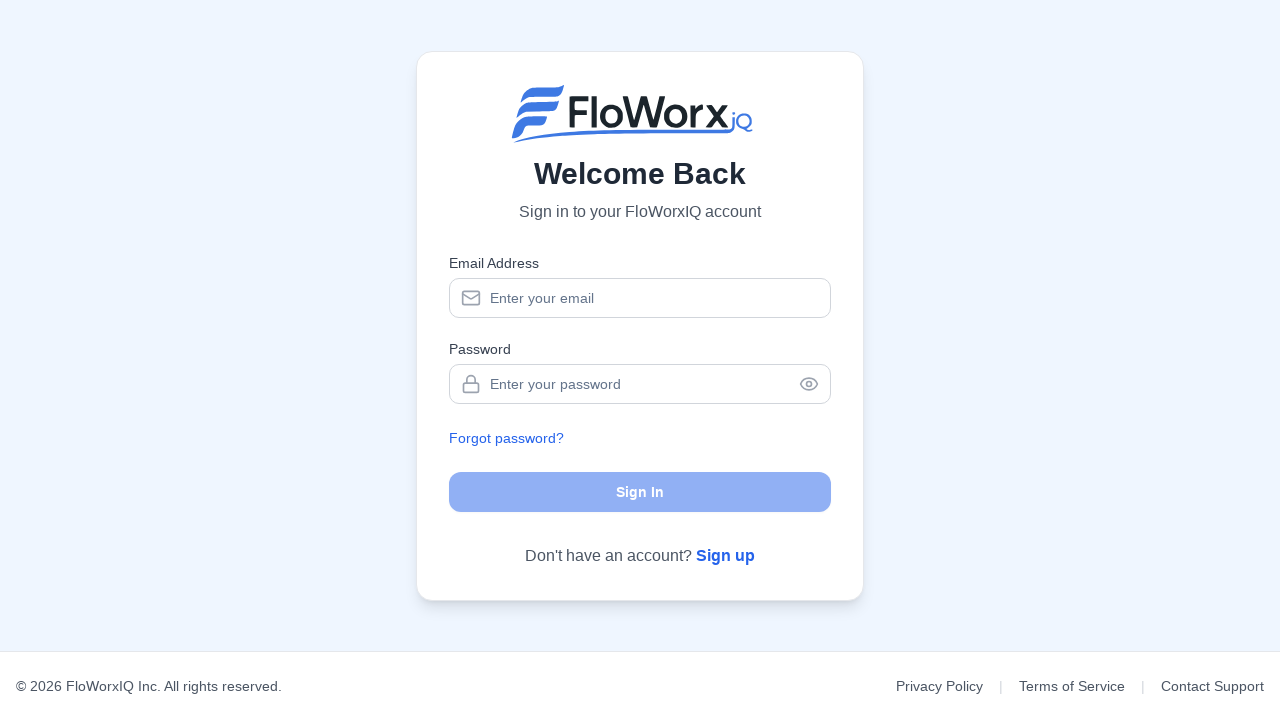

Navigated back to registration page
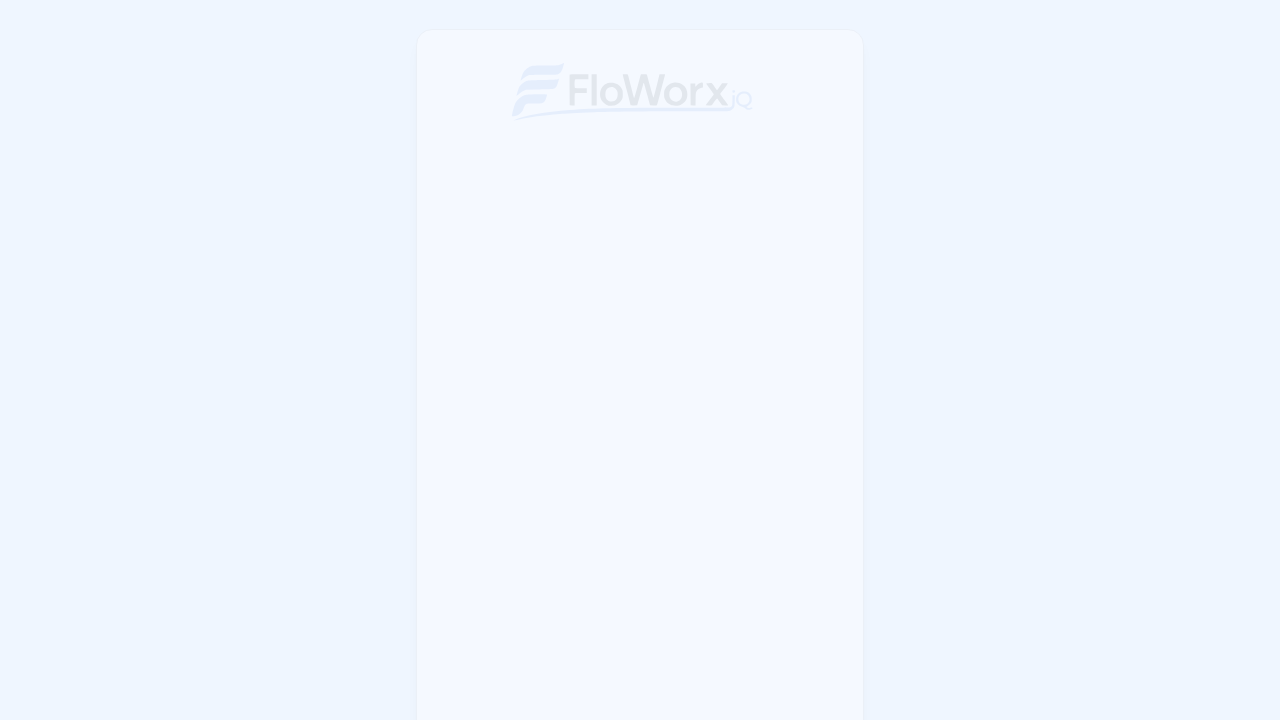

Waited for registration page to reach networkidle state
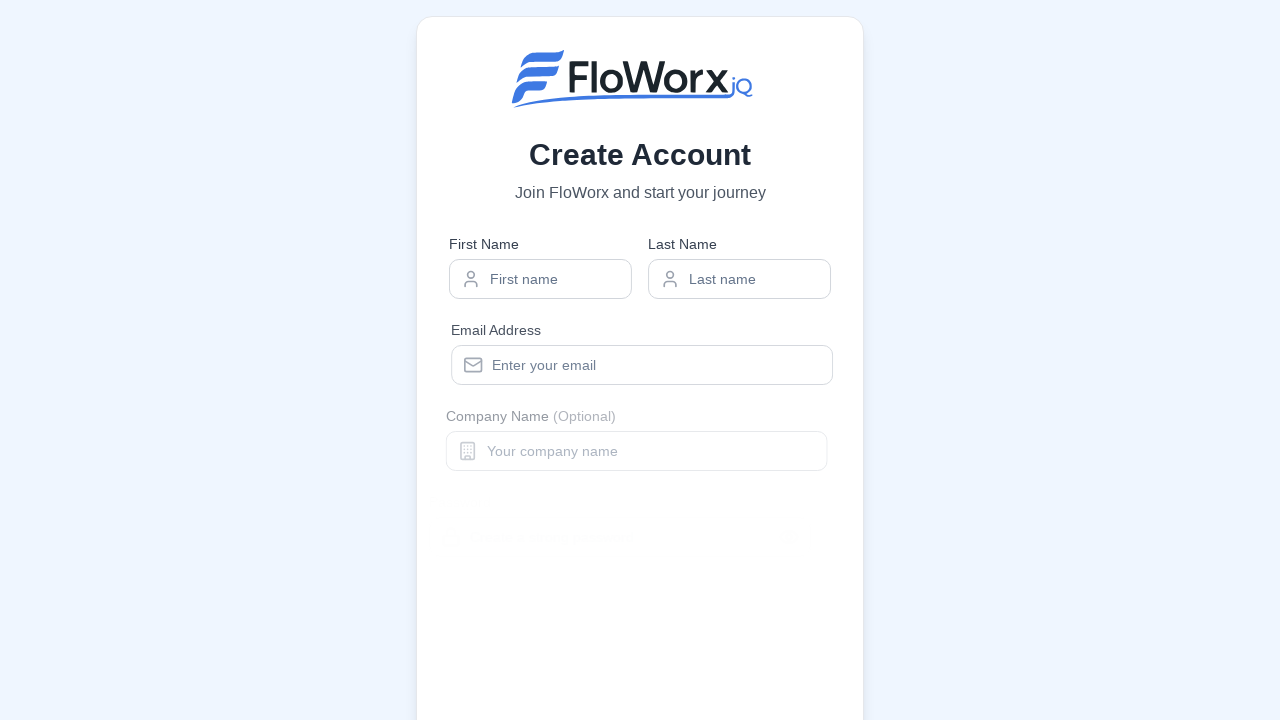

Waited 4 seconds for page stabilization and toast notifications
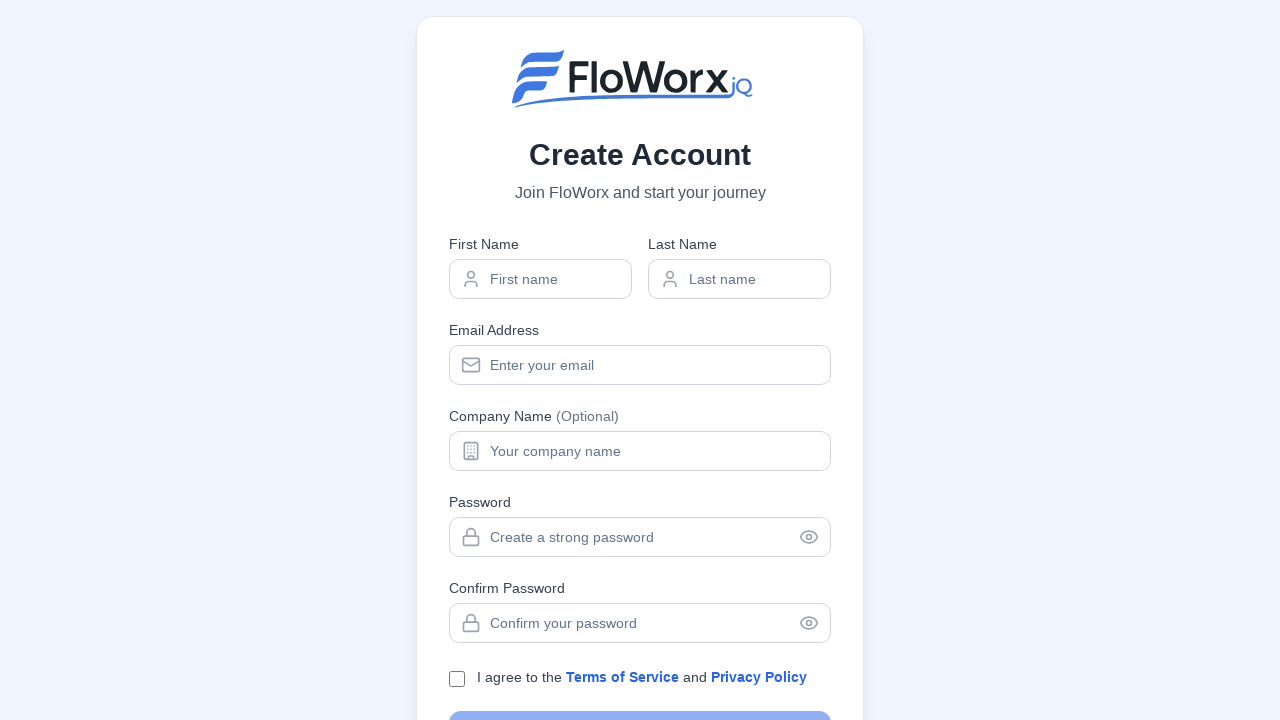

Checked for toast notification container in fixed position
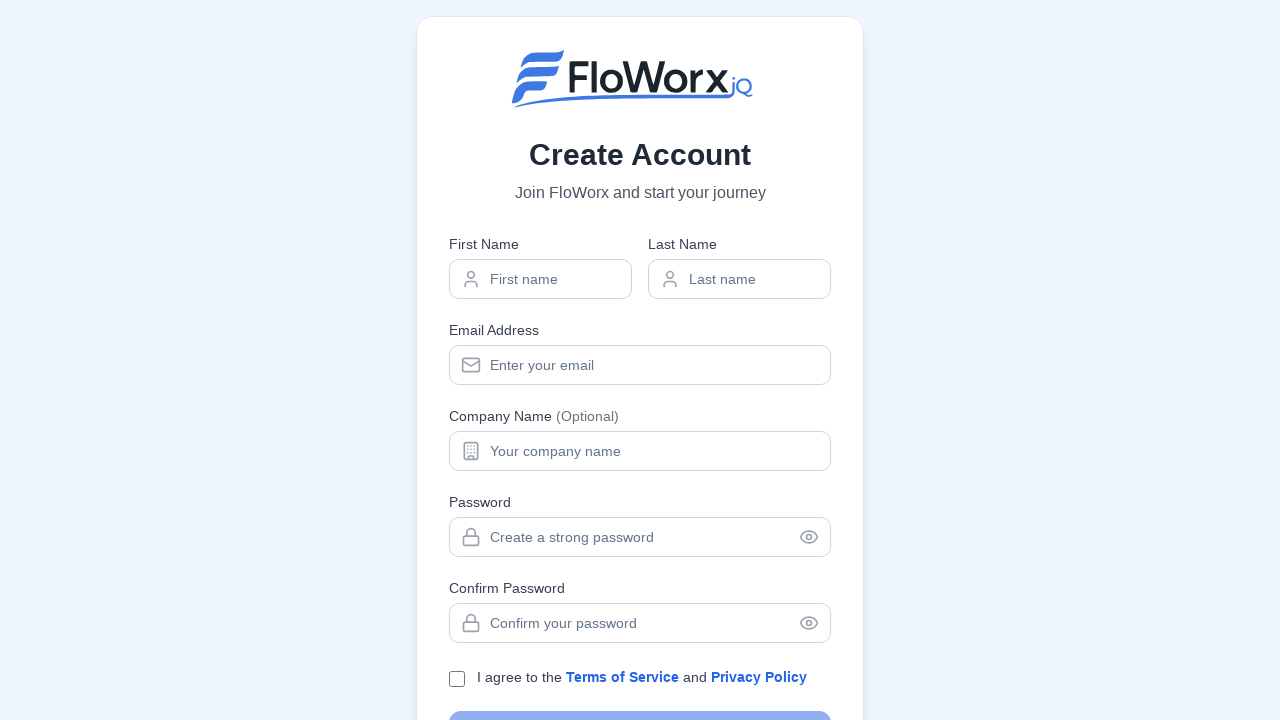

Set viewport to mobile size (375x667)
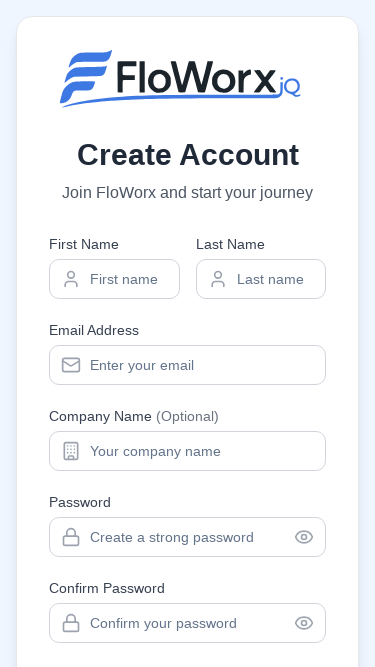

Waited 1 second for mobile responsive layout to render
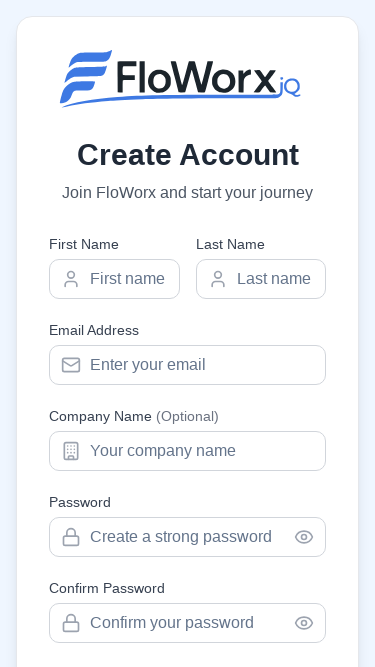

Reset viewport to desktop size (1920x1080)
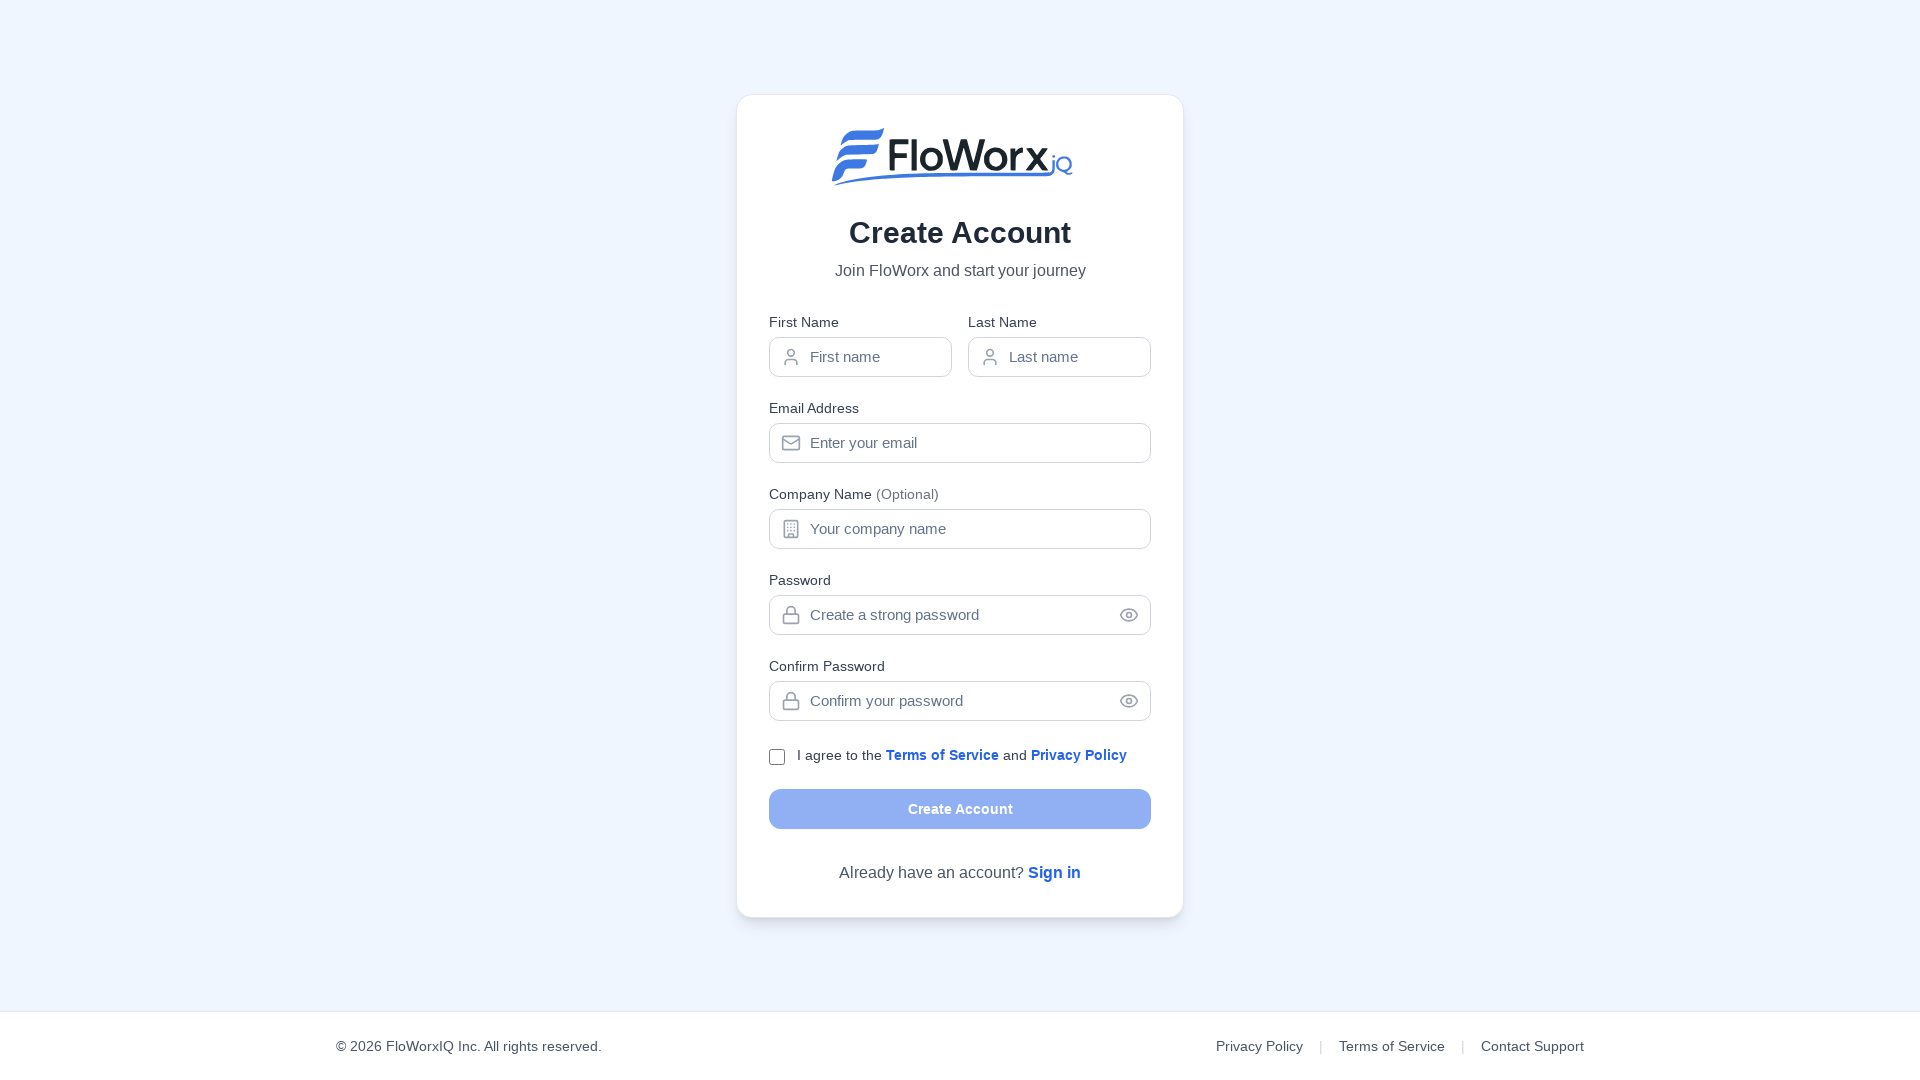

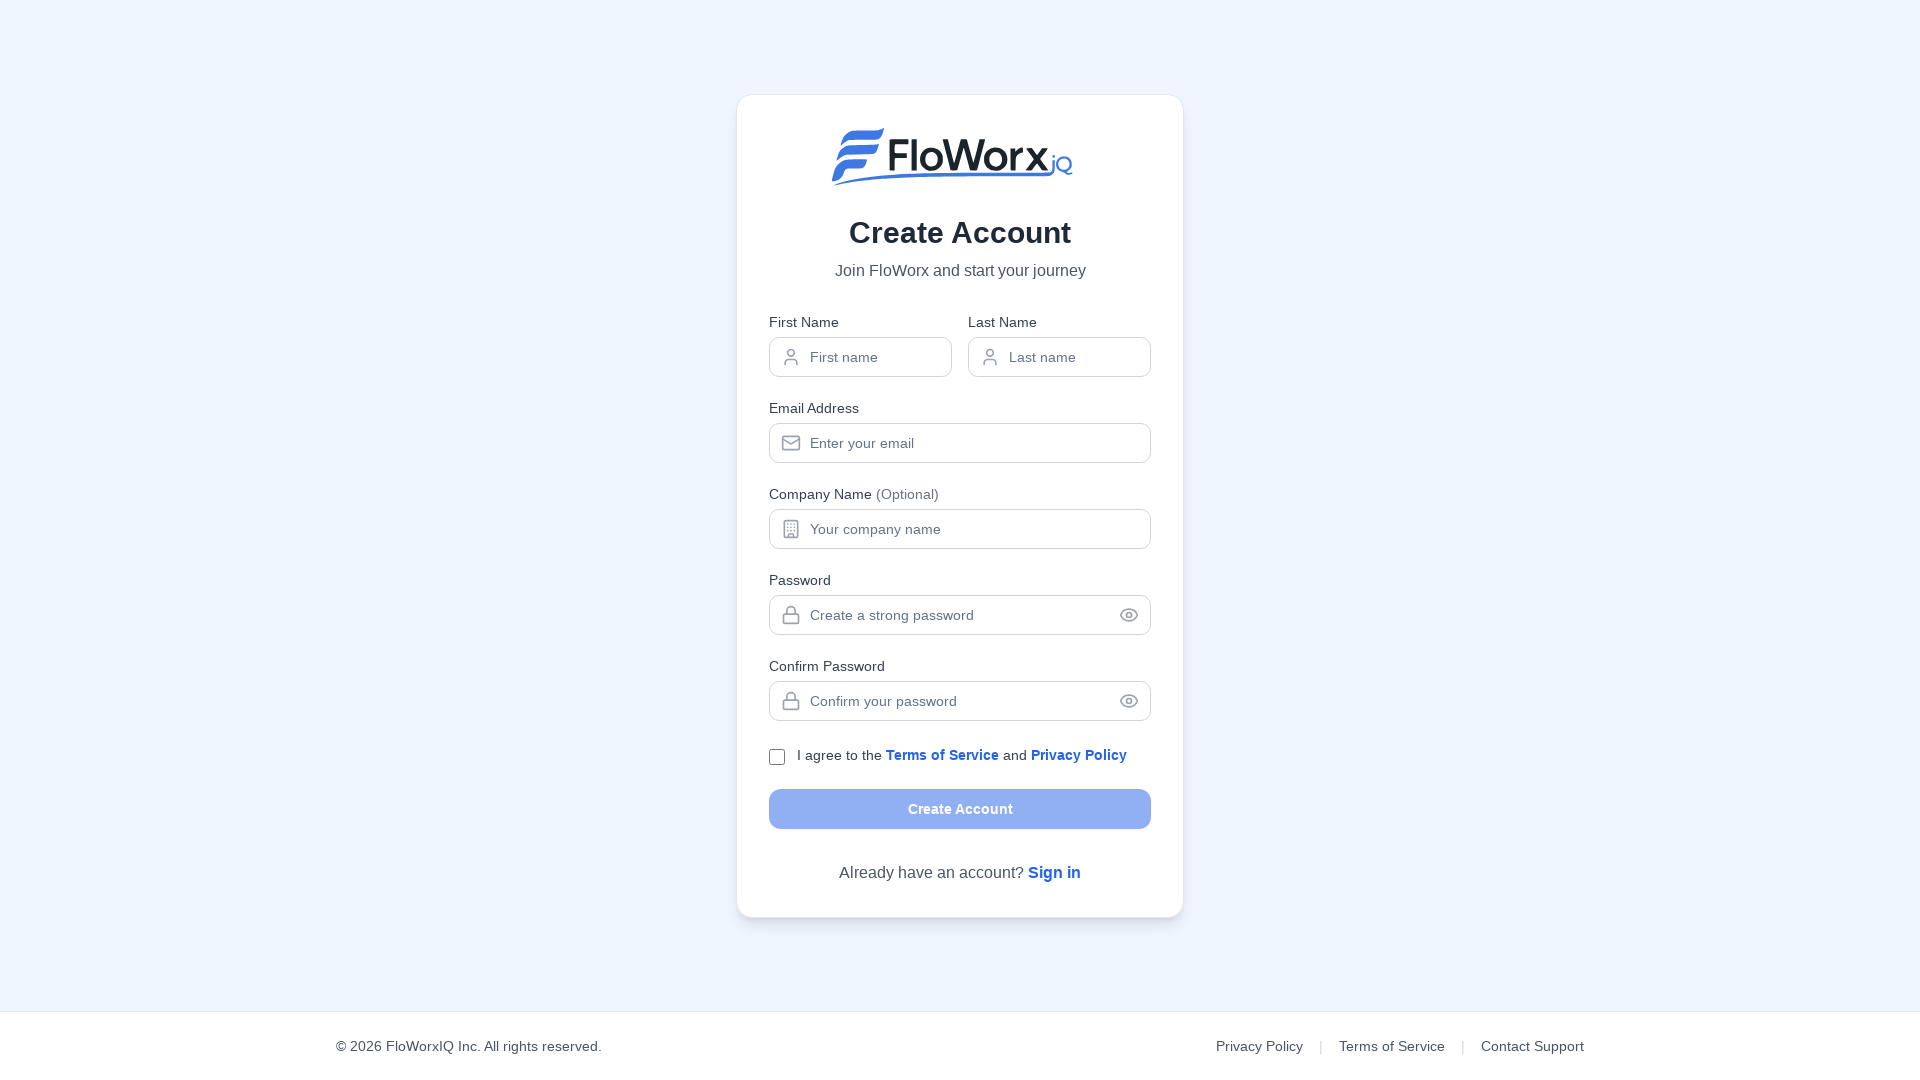